Tests an e-commerce website's search and add-to-cart functionality by searching for products with "cu" keyword and adding specific items to cart

Starting URL: https://rahulshettyacademy.com/seleniumPractise/#/

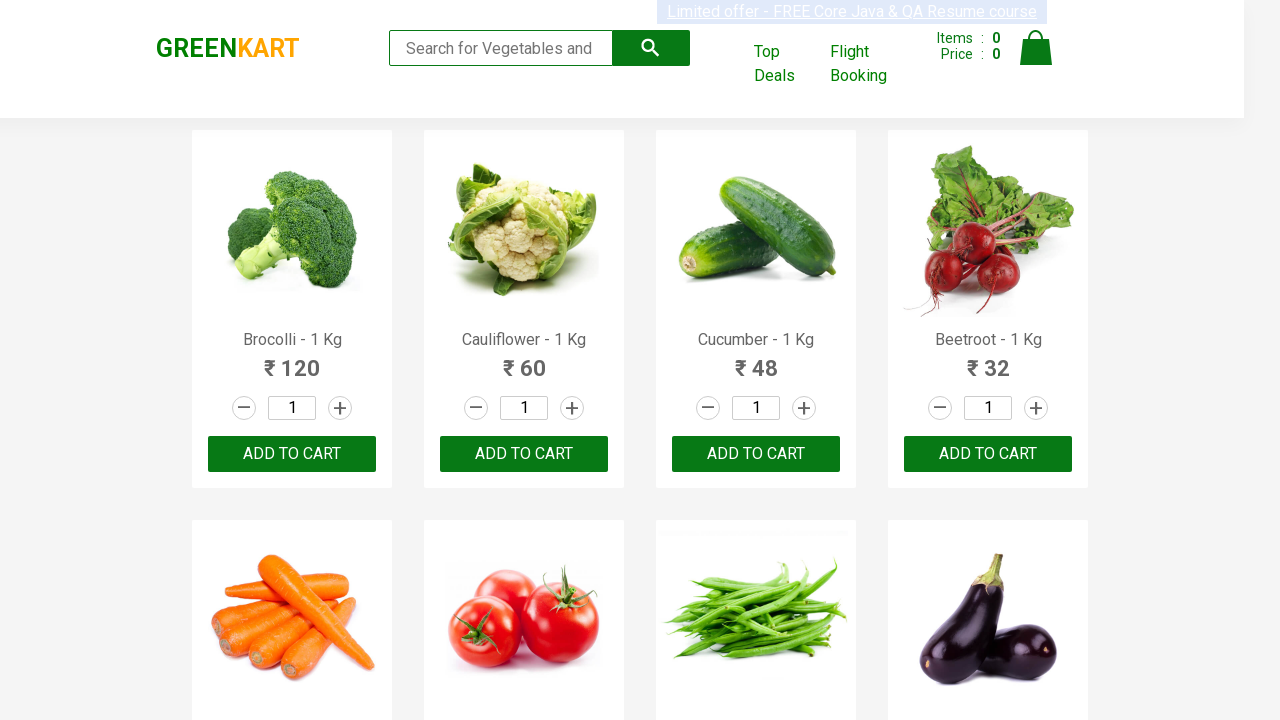

Filled search field with 'cu' keyword on input.search-keyword
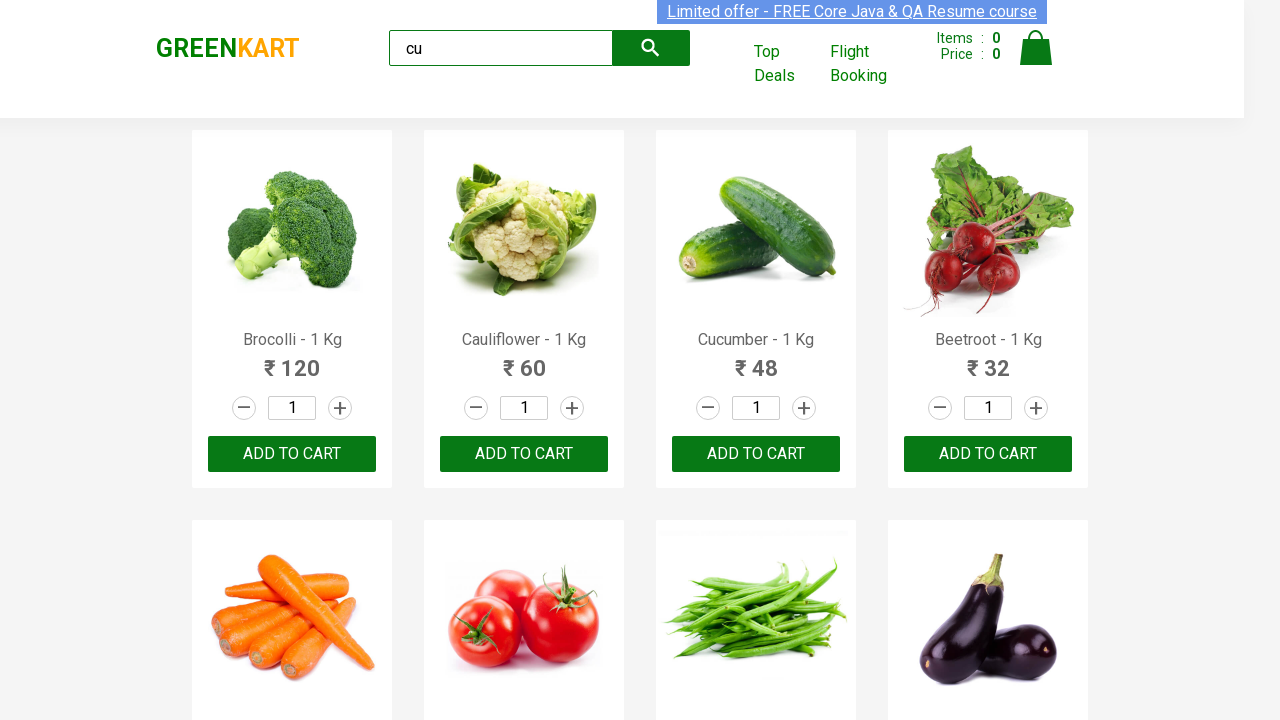

Waited 2 seconds for products to filter
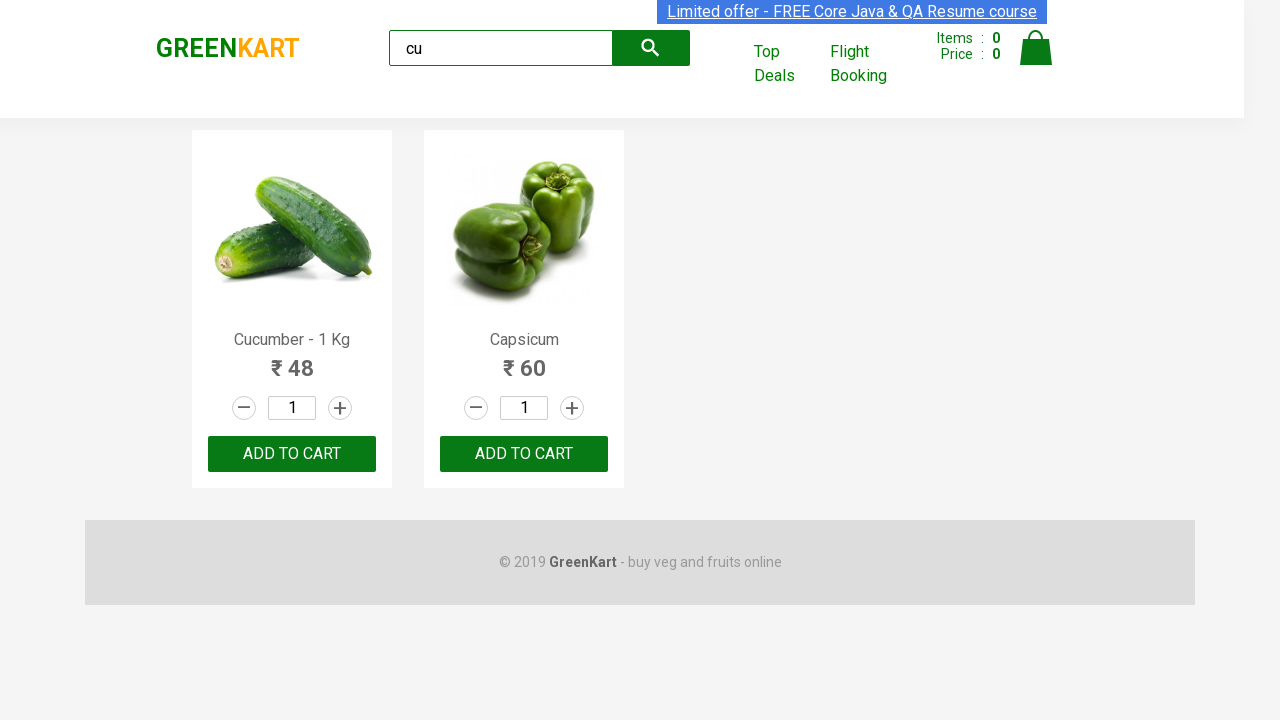

Waited for products to be visible
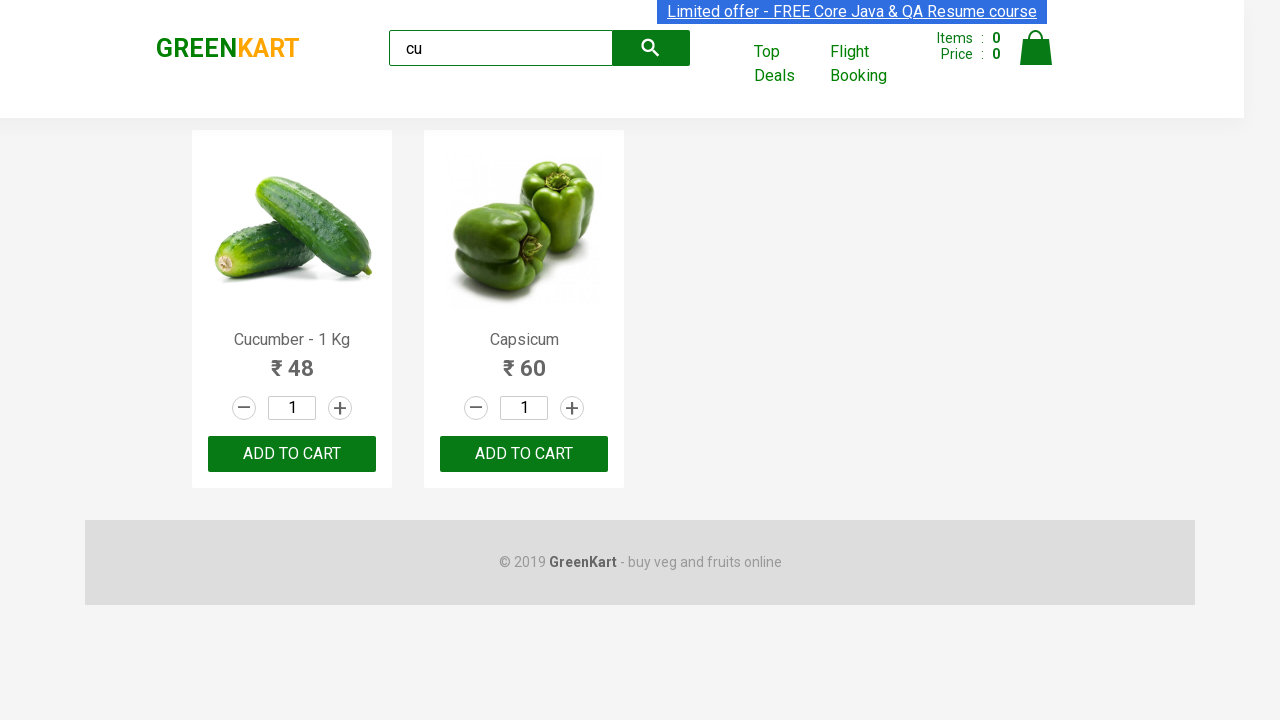

Verified that 2 products are visible
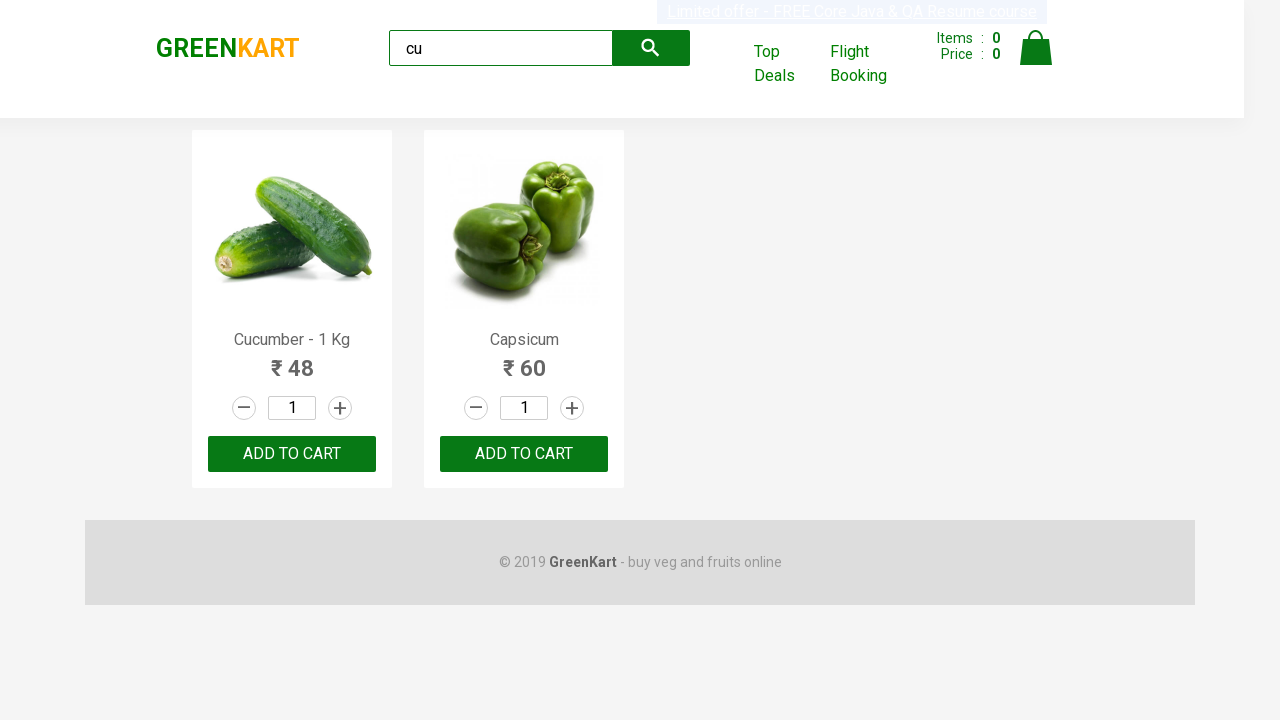

Clicked 'ADD TO CART' button for second product at (524, 454) on .products .product >> nth=1 >> internal:text="ADD TO CART"i
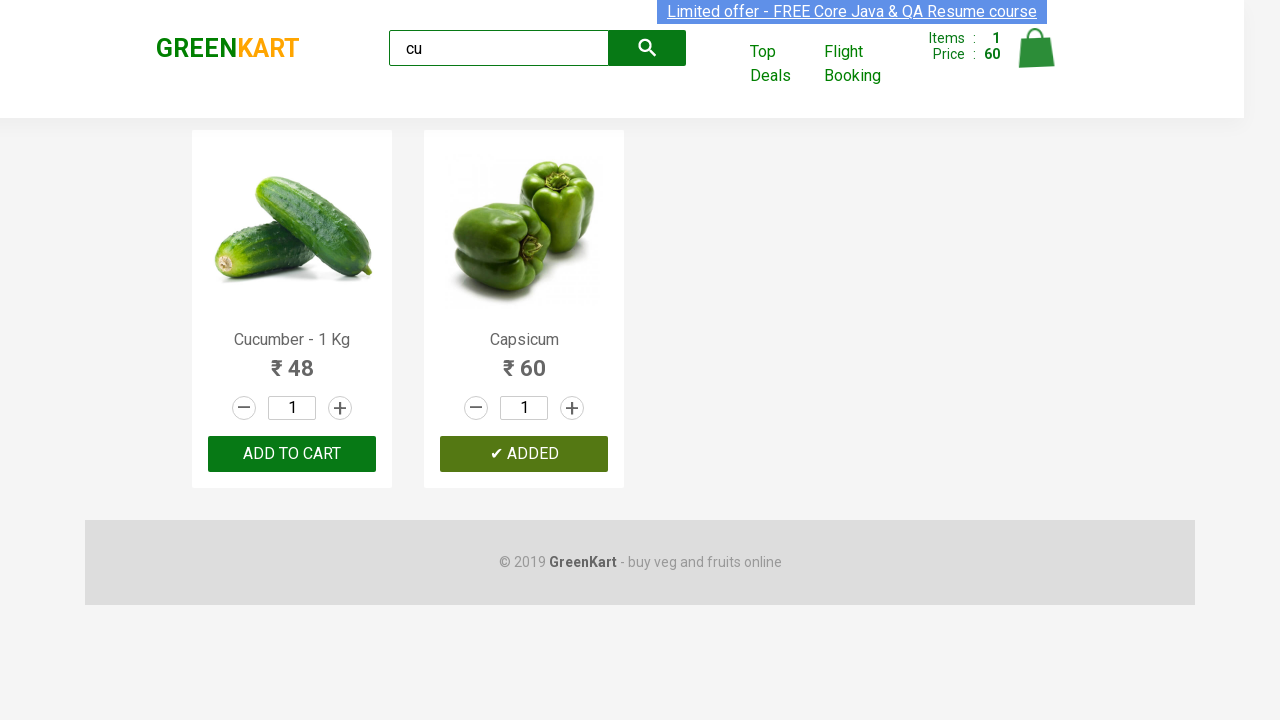

Found and clicked 'ADD TO CART' for Cucumber product at (292, 454) on .products .product >> nth=0 >> button
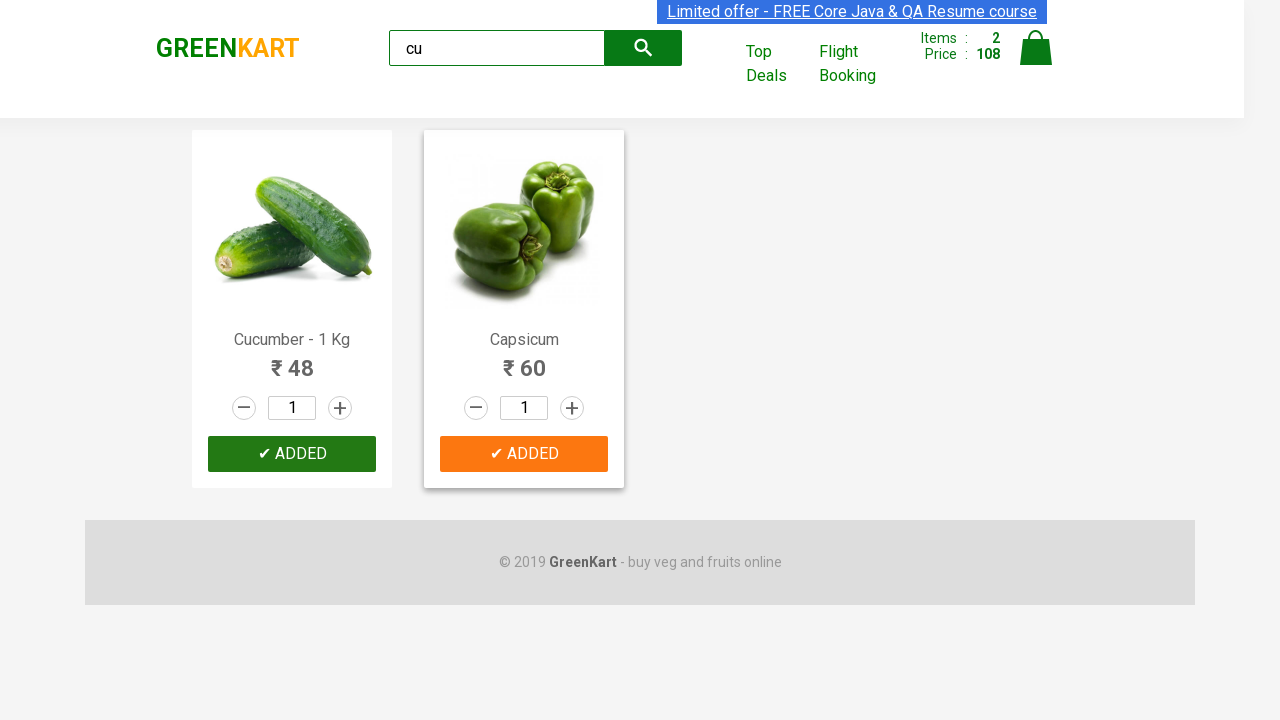

Retrieved brand text from page
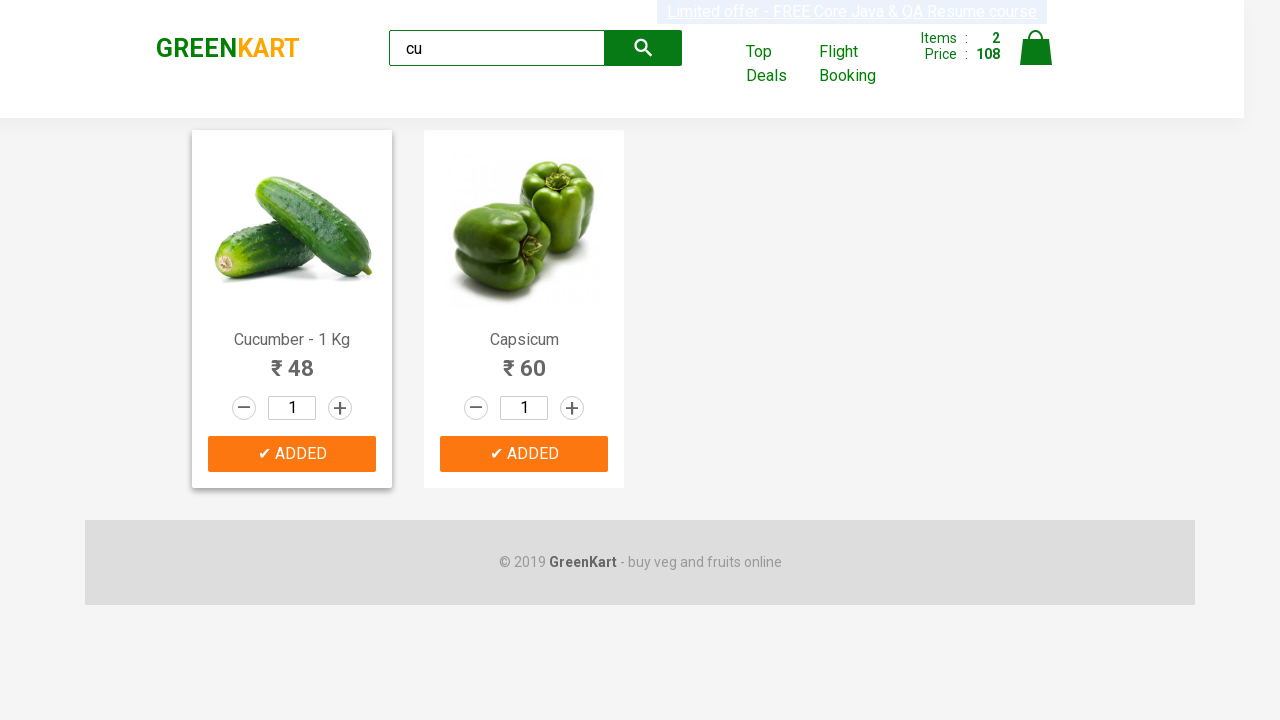

Verified brand text equals 'GREENKART'
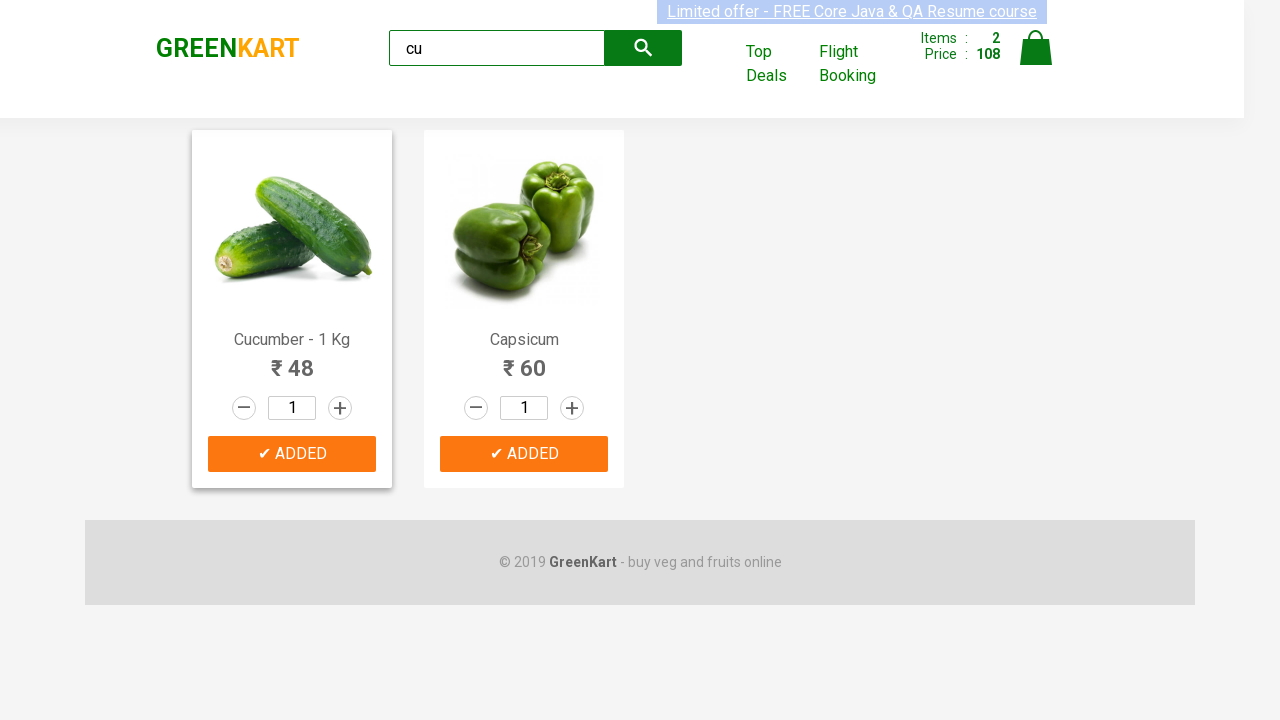

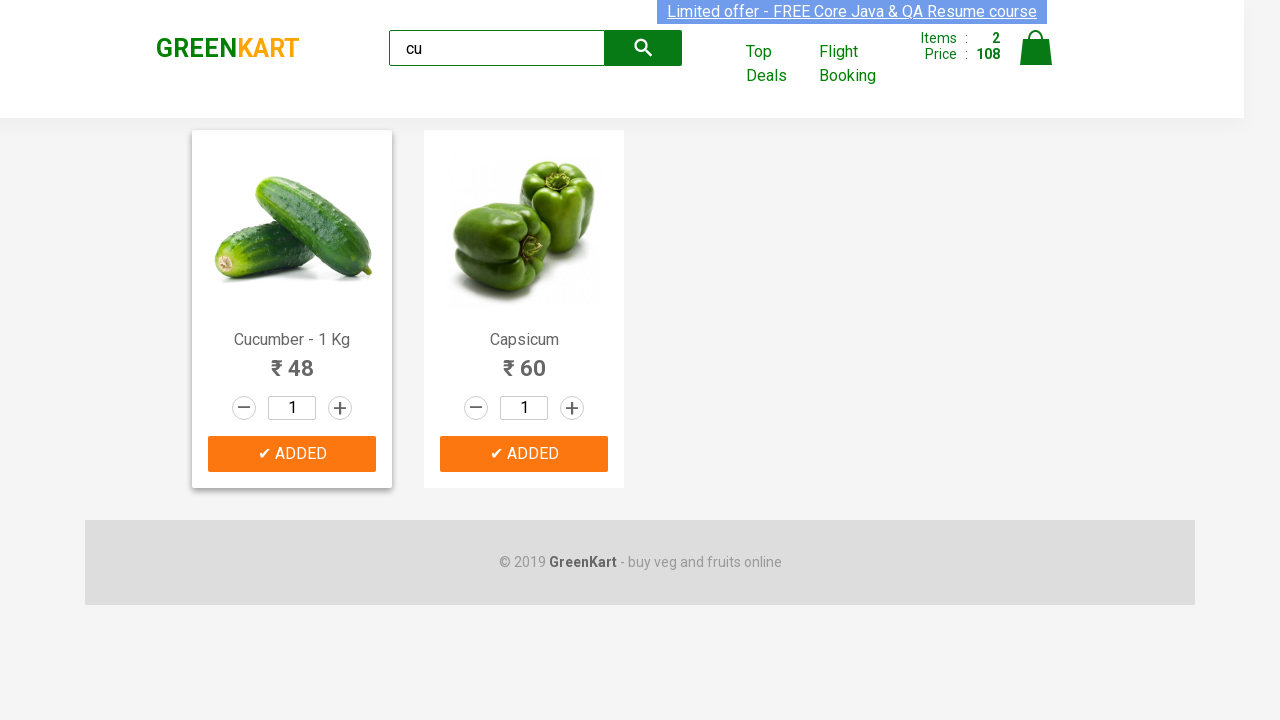